Tests JavaScript prompt dialog by clicking the third button, entering a name in the prompt, accepting it, and verifying the entered name appears in the result

Starting URL: https://the-internet.herokuapp.com/javascript_alerts

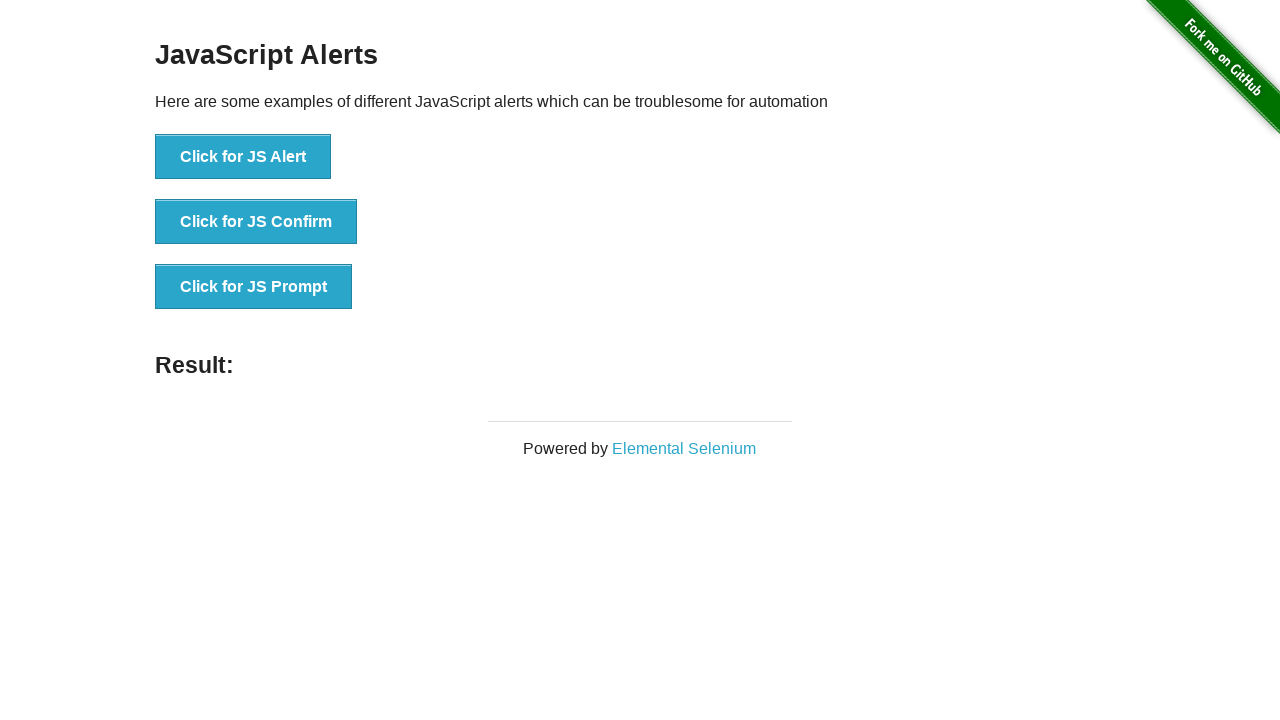

Set up dialog handler to accept prompt with name 'Marco Bellinelli'
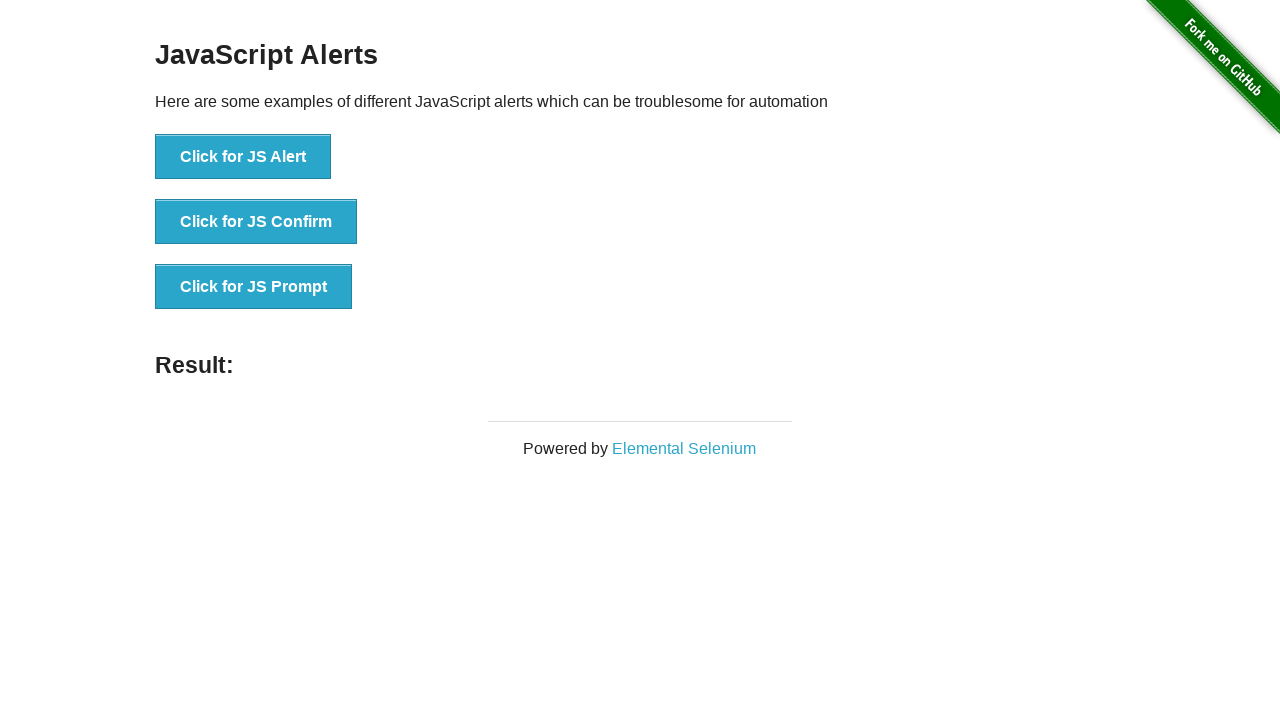

Clicked the JavaScript Prompt button at (254, 287) on xpath=//*[text()='Click for JS Prompt']
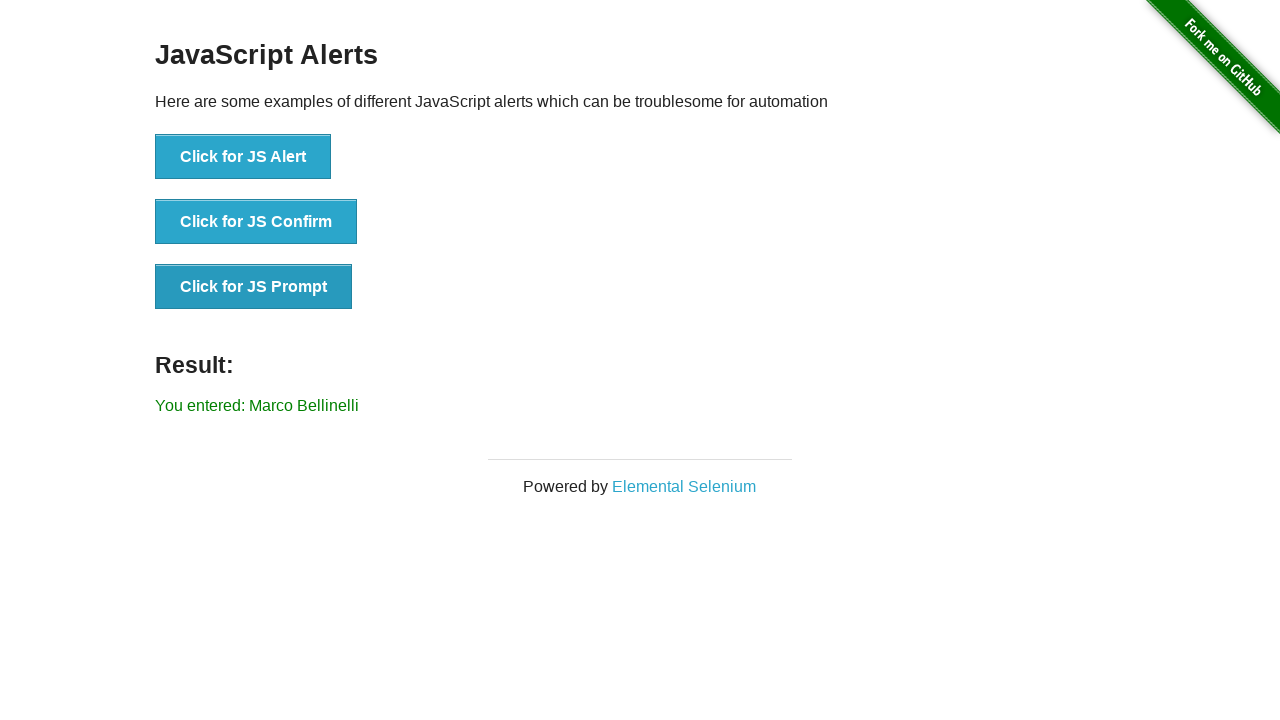

Result element appeared after accepting prompt
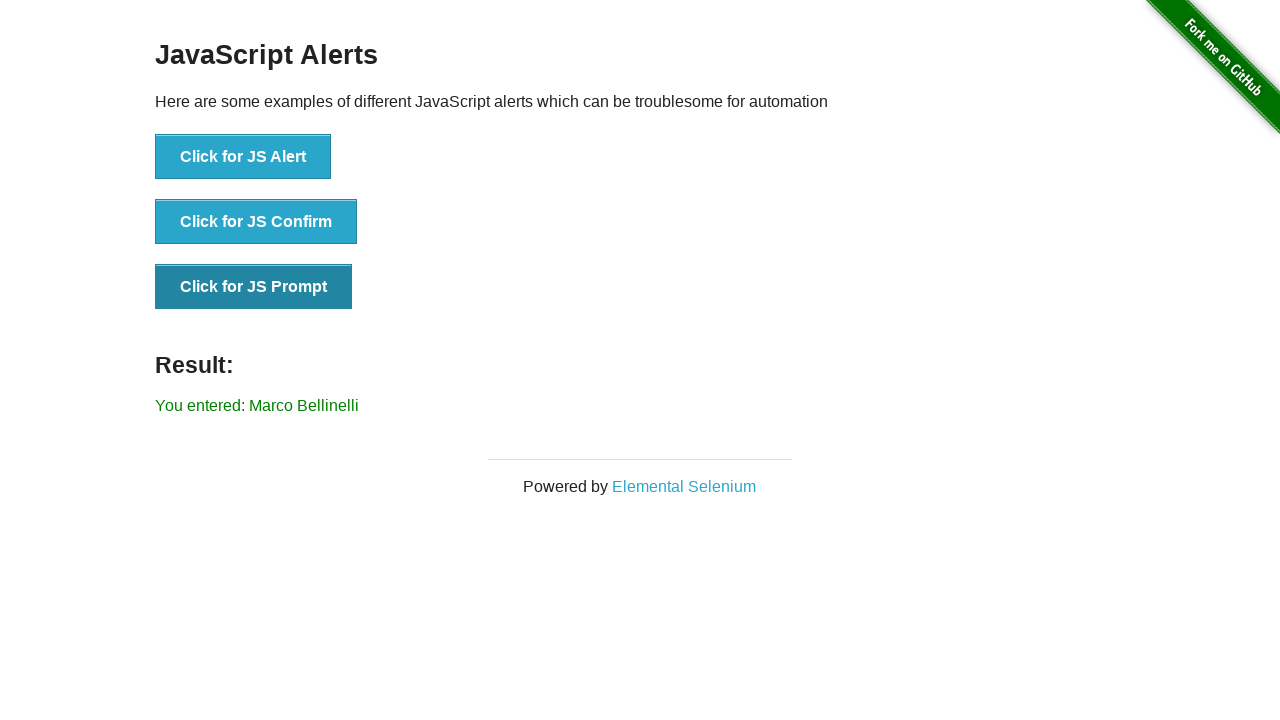

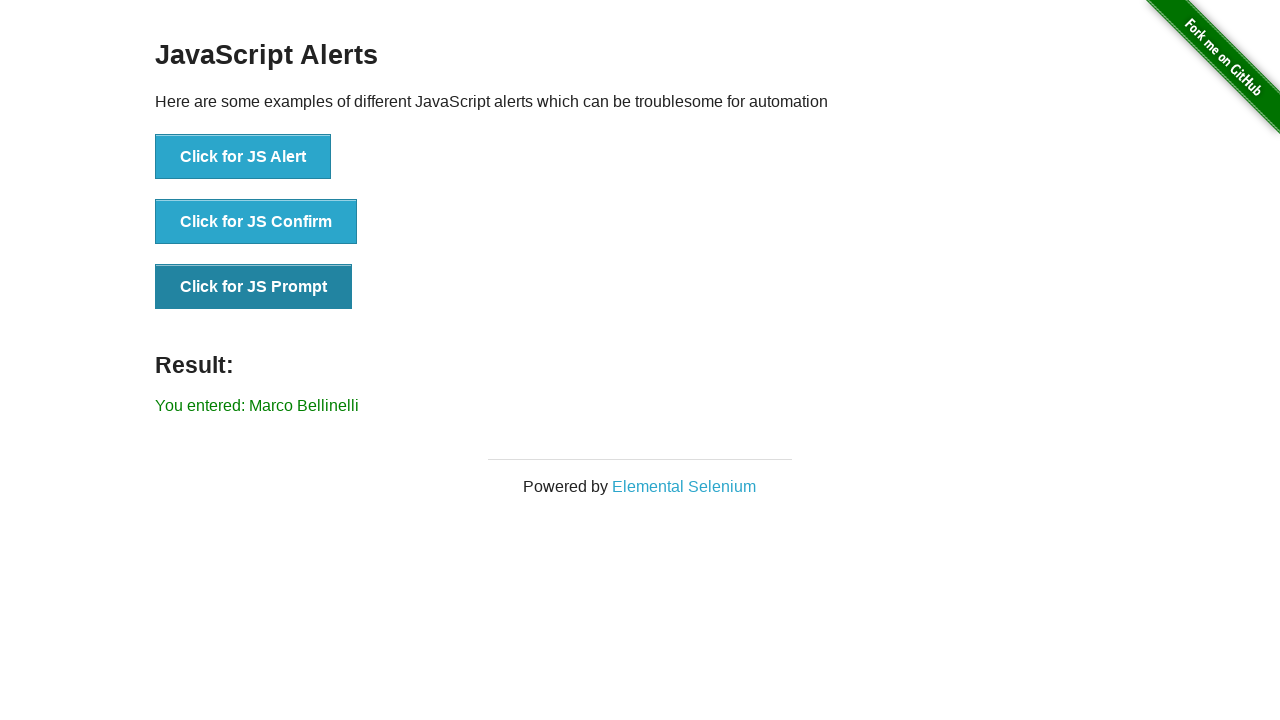